Tests various WebElement commands on a demo blog page including form interactions, getting element properties, and checking element states

Starting URL: https://omayo.blogspot.com/

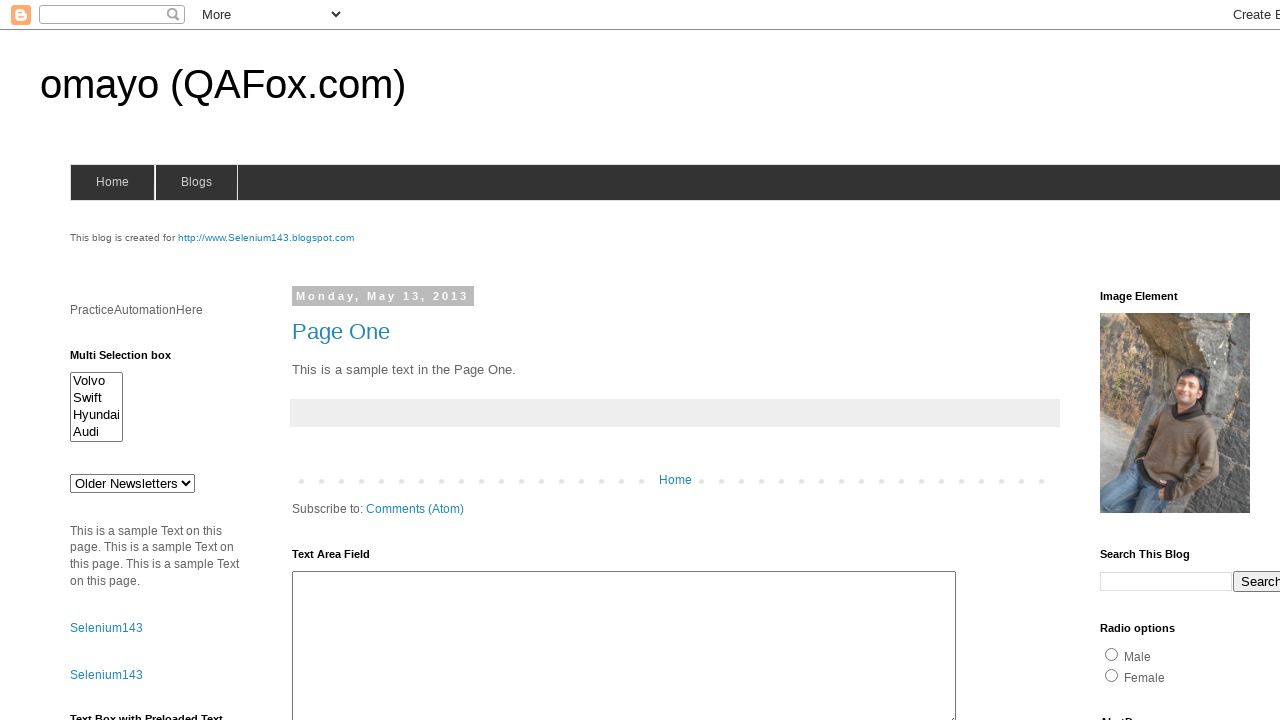

Filled textarea with 'Welcome to codemind' on textarea#ta1
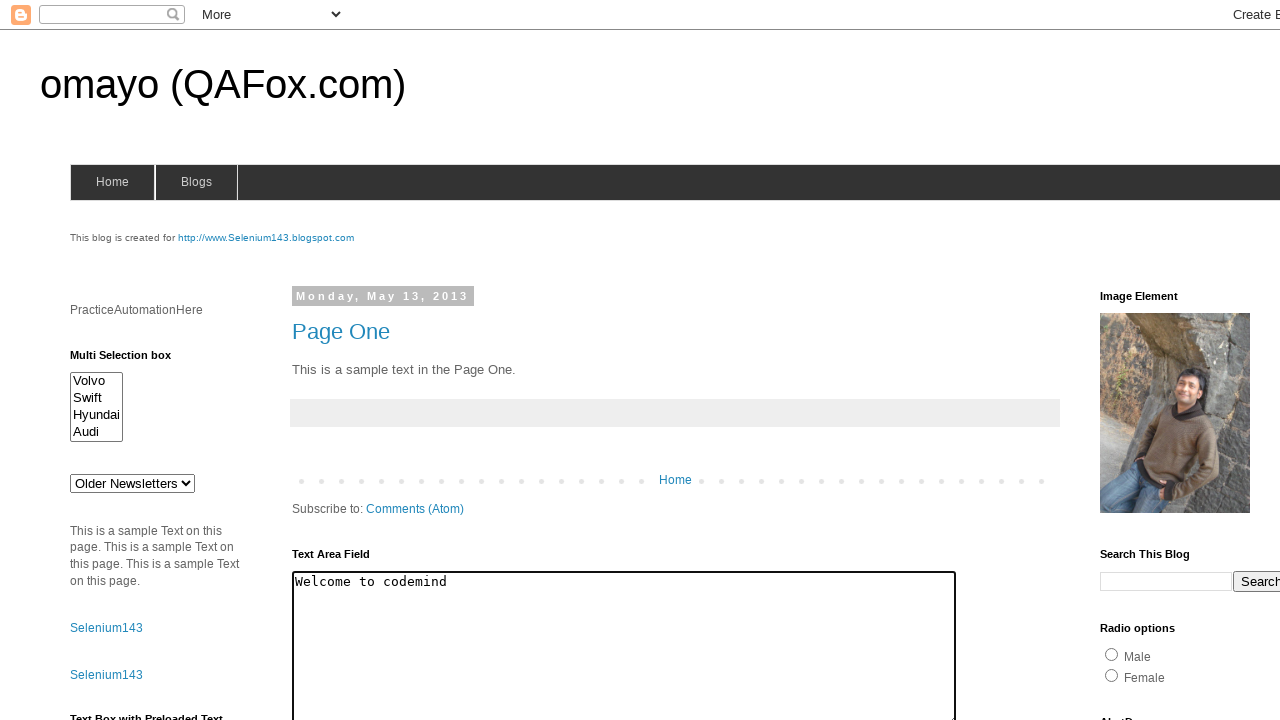

Waited 3 seconds
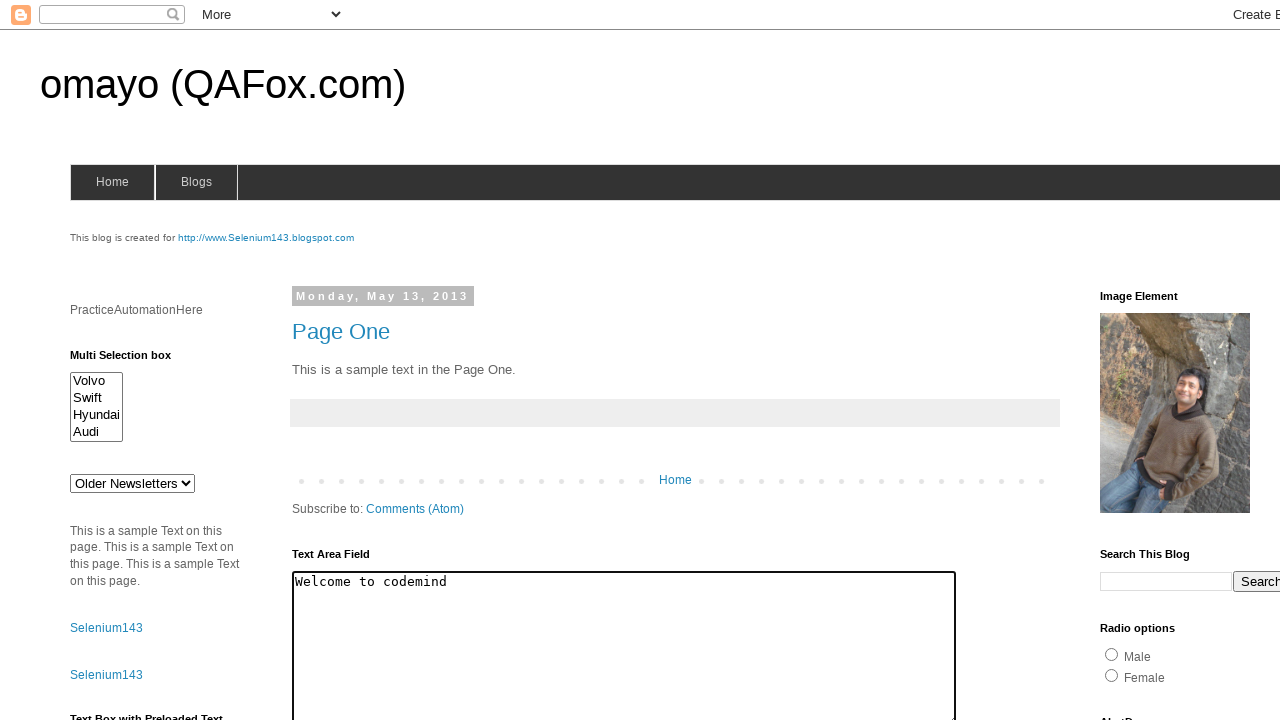

Cleared textarea content on textarea#ta1
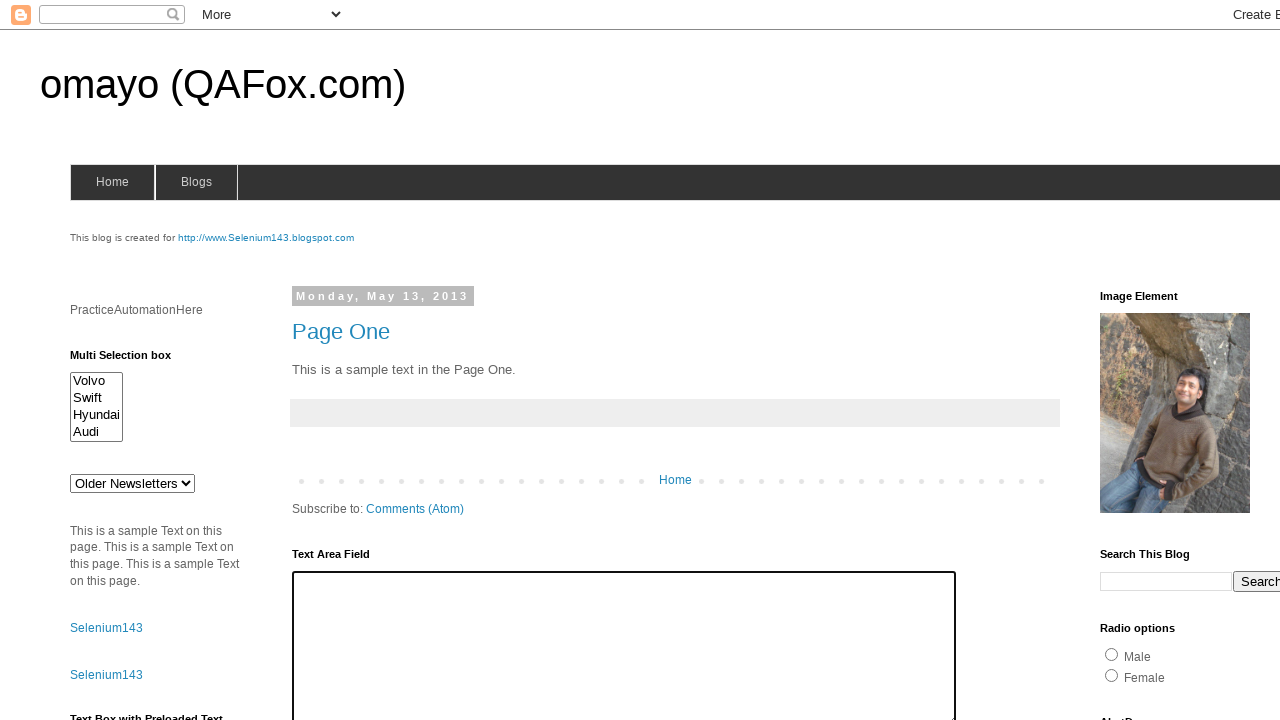

Retrieved textarea cols attribute
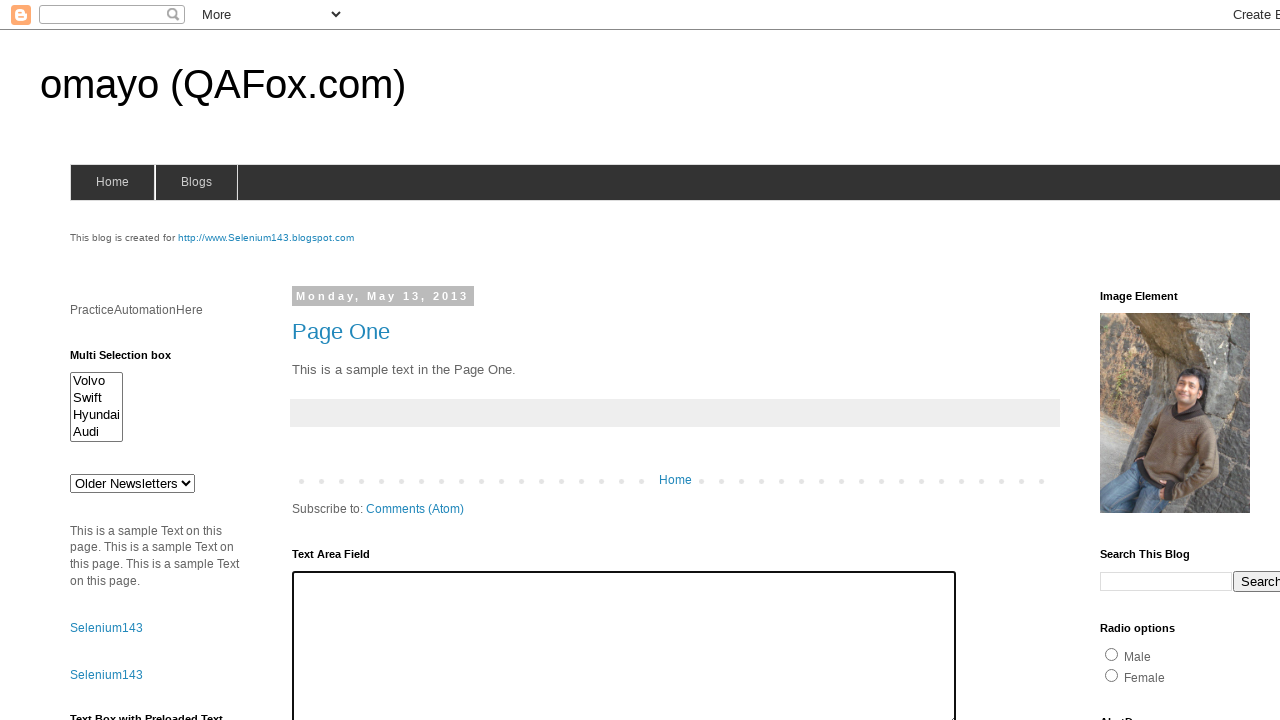

Retrieved dropdown button background color
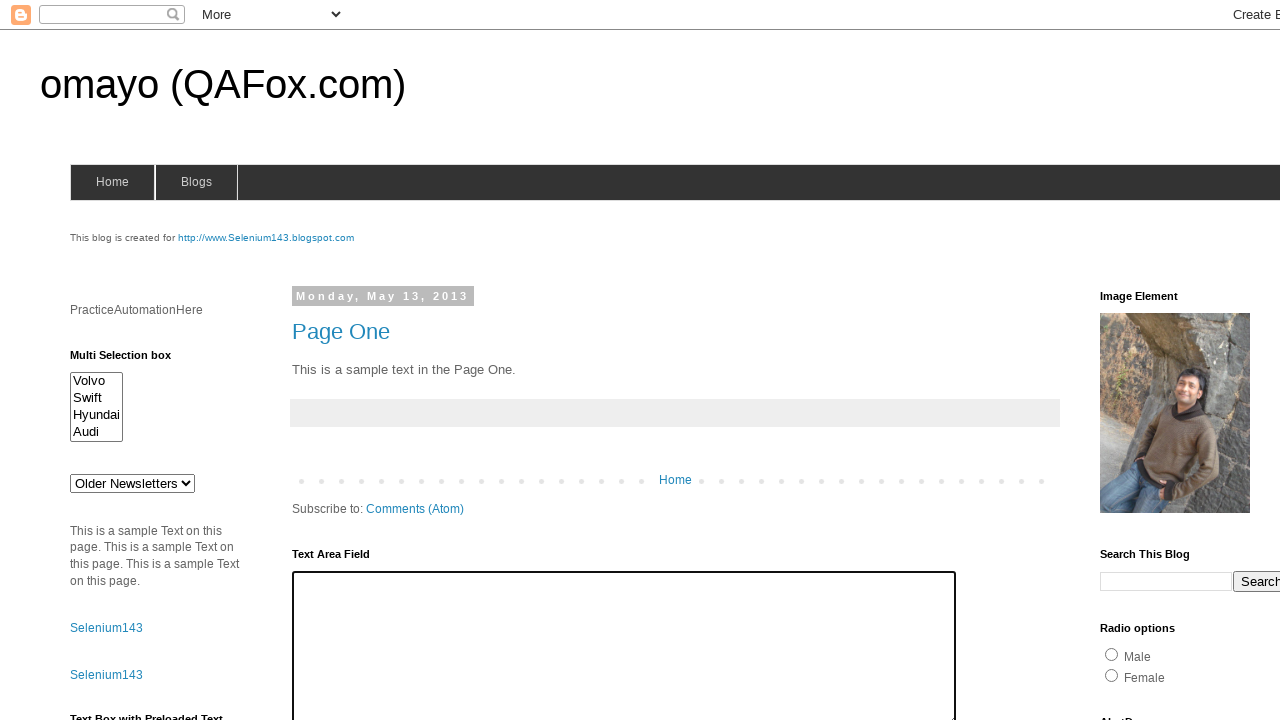

Retrieved dropdown button font size
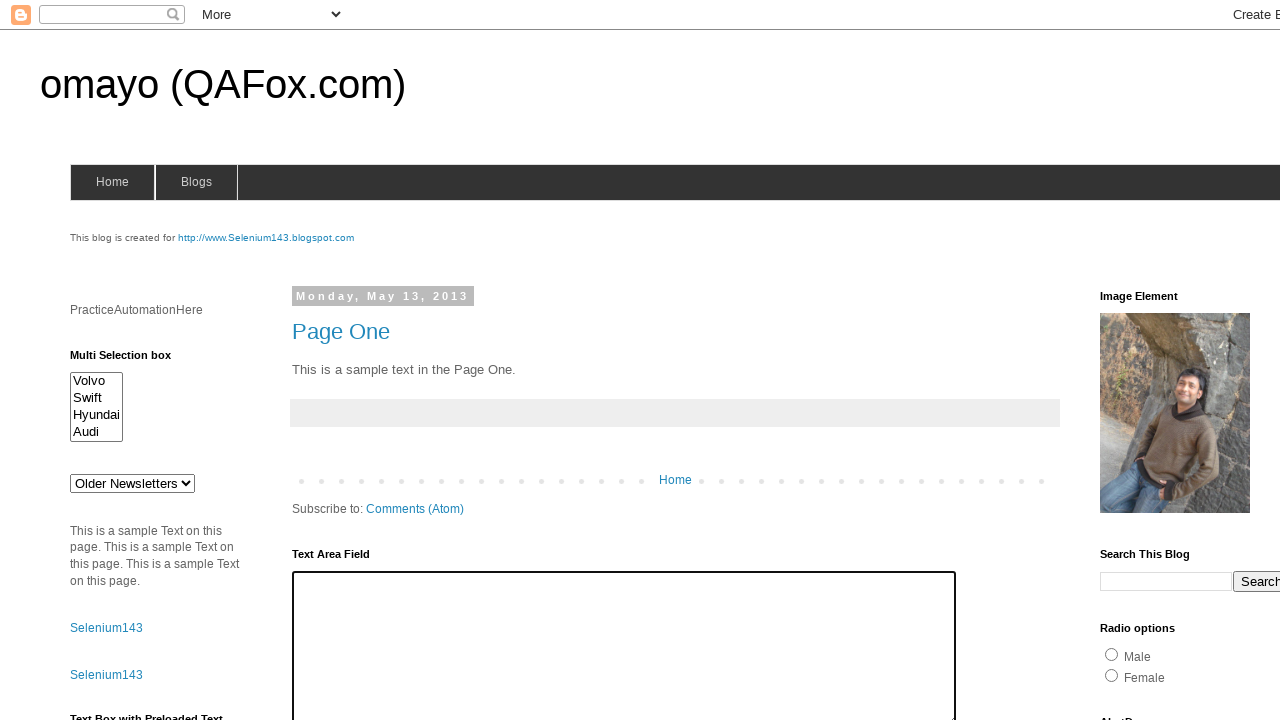

Retrieved dropdown button tag name
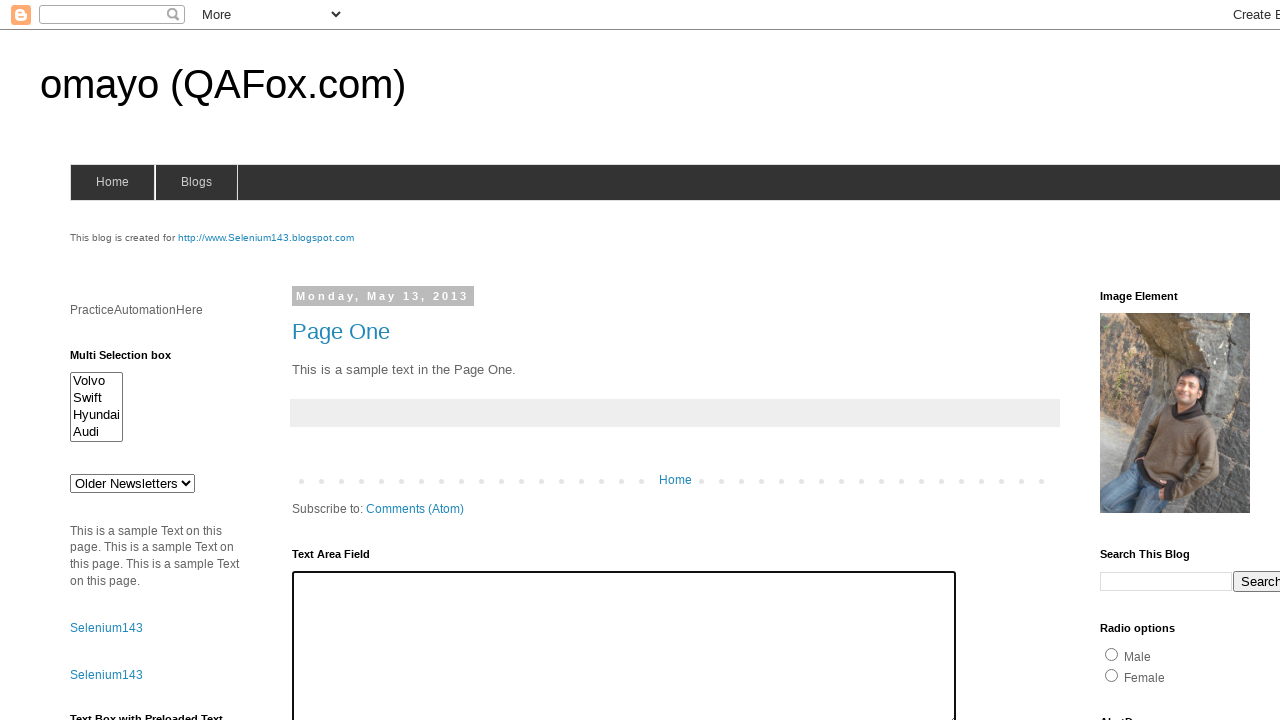

Retrieved dropdown button text content
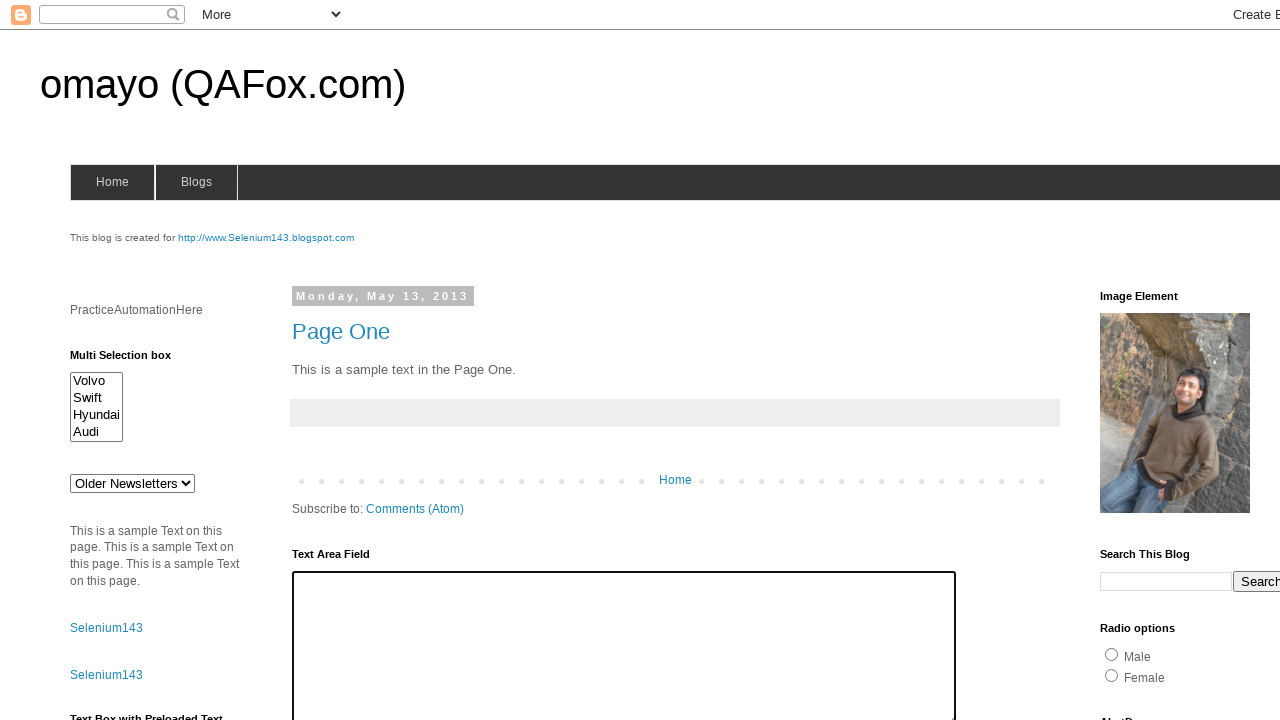

Retrieved text from first table cell
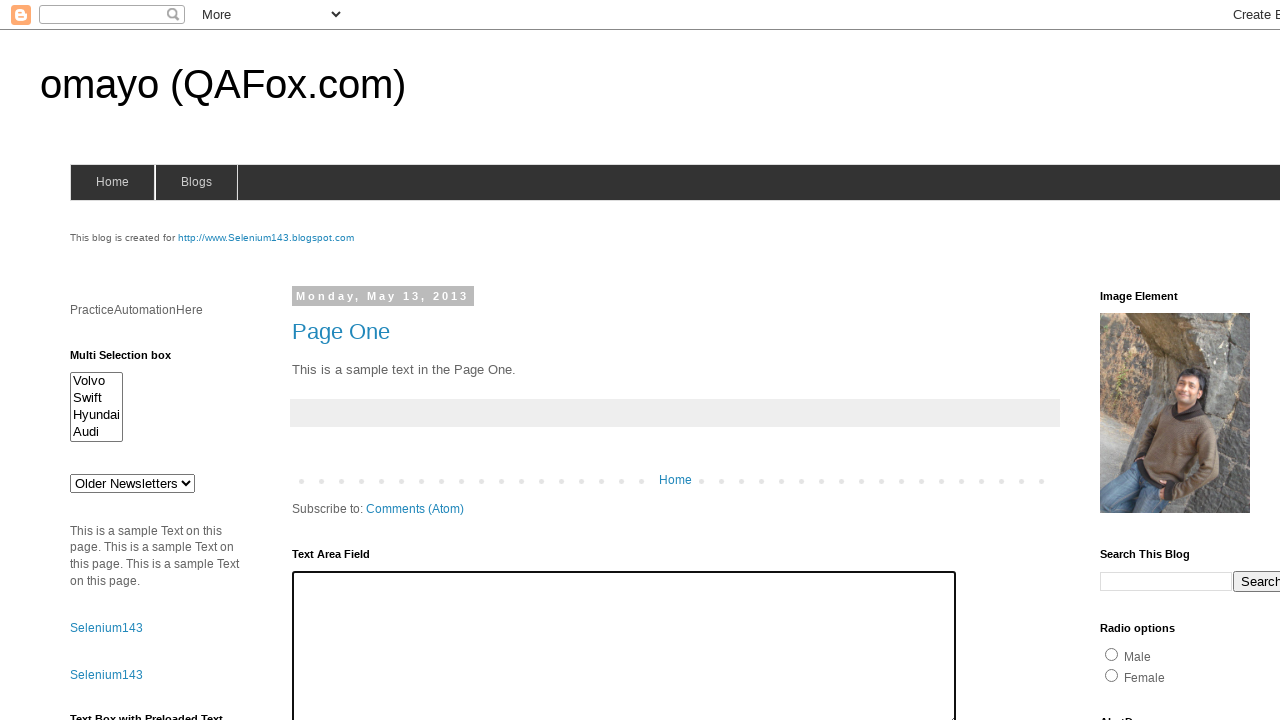

Retrieved text from 3rd row, 3rd column table cell
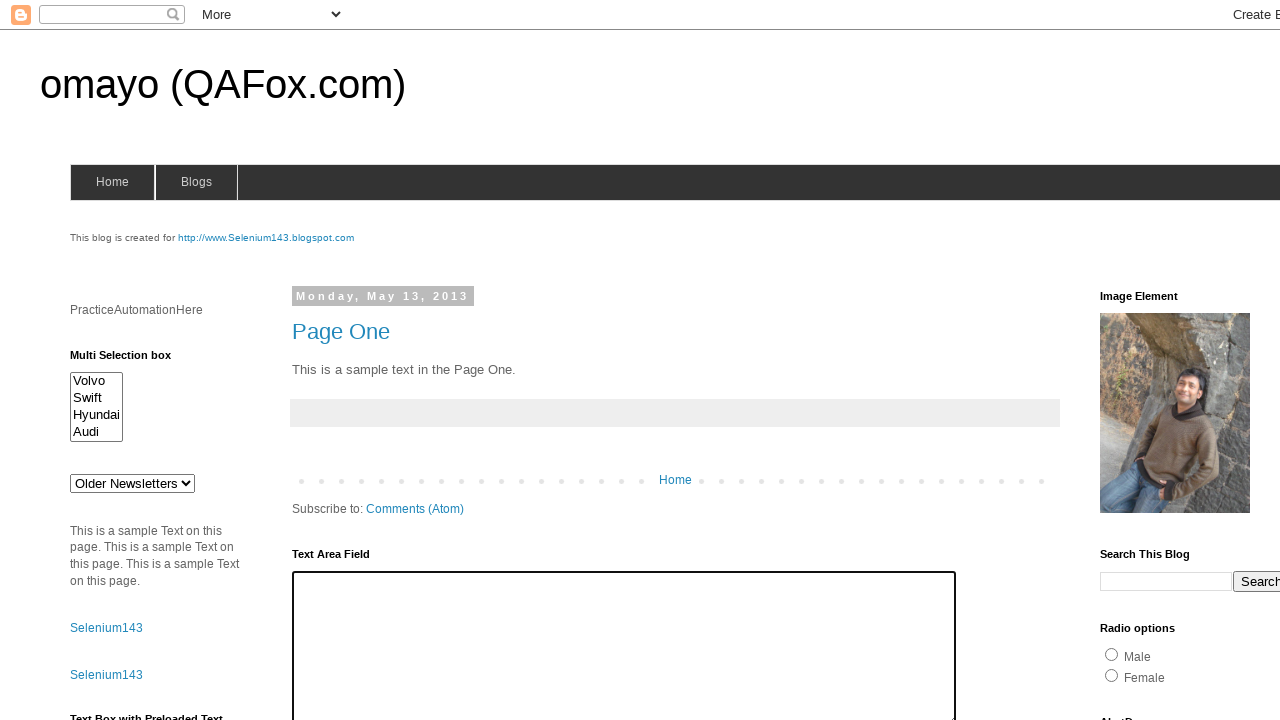

Retrieved button2 bounding box dimensions
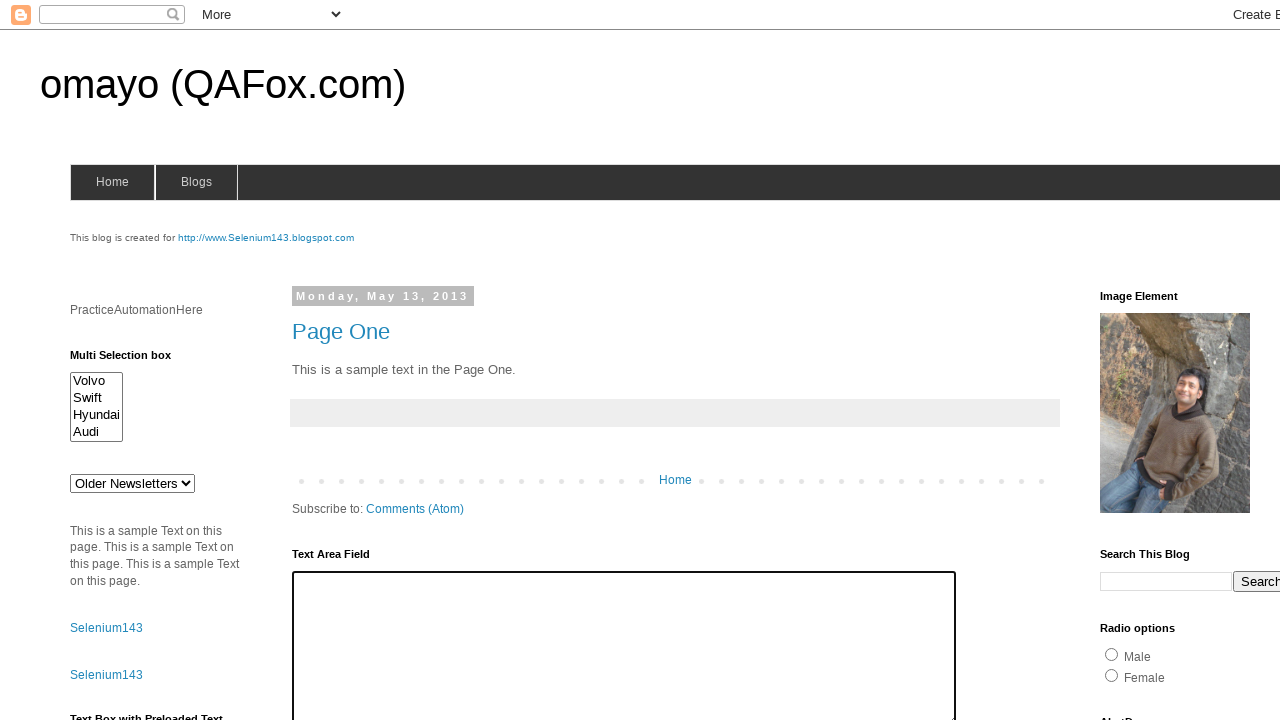

Printed button2 height and width from bounding box
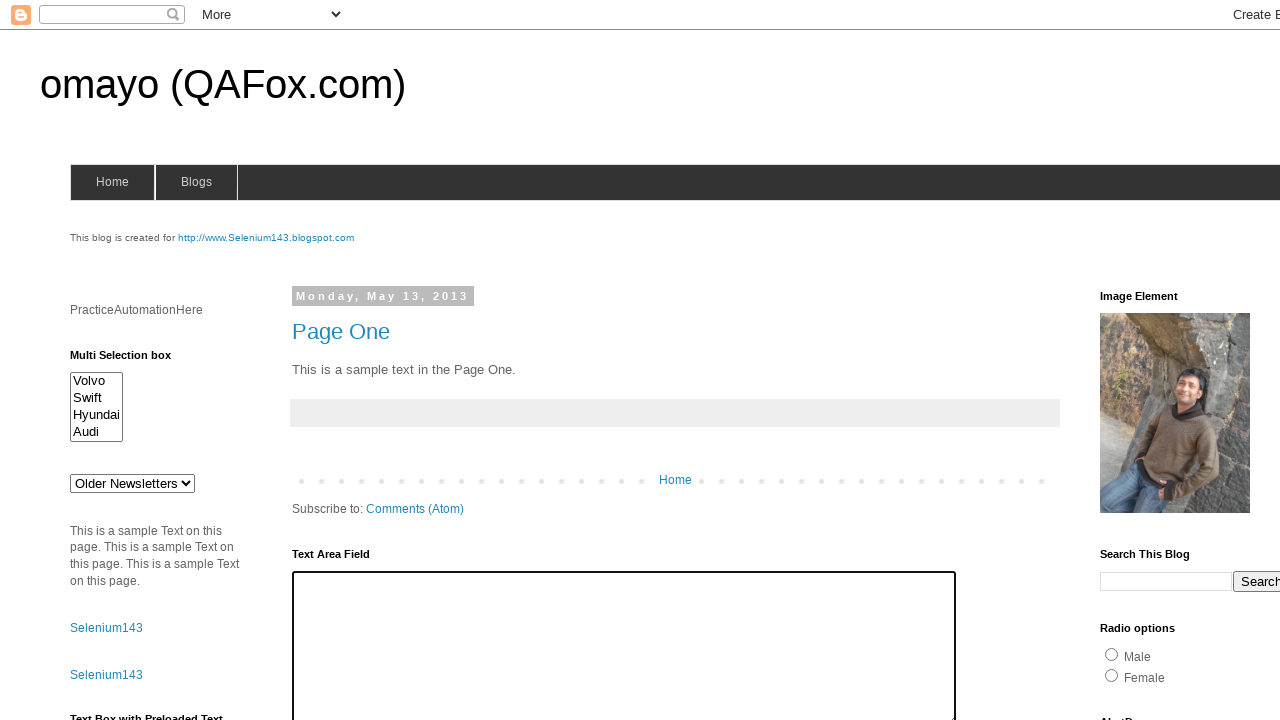

Checked if button2 is visible
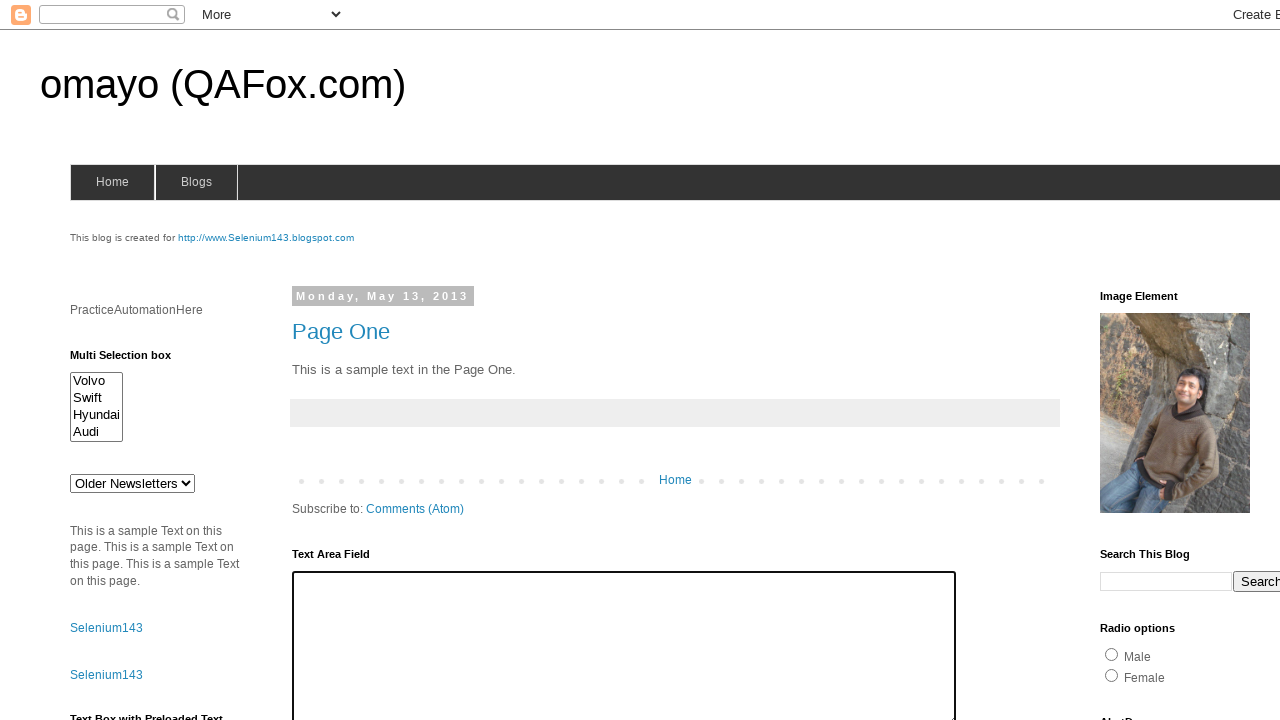

Checked if hbutton is visible
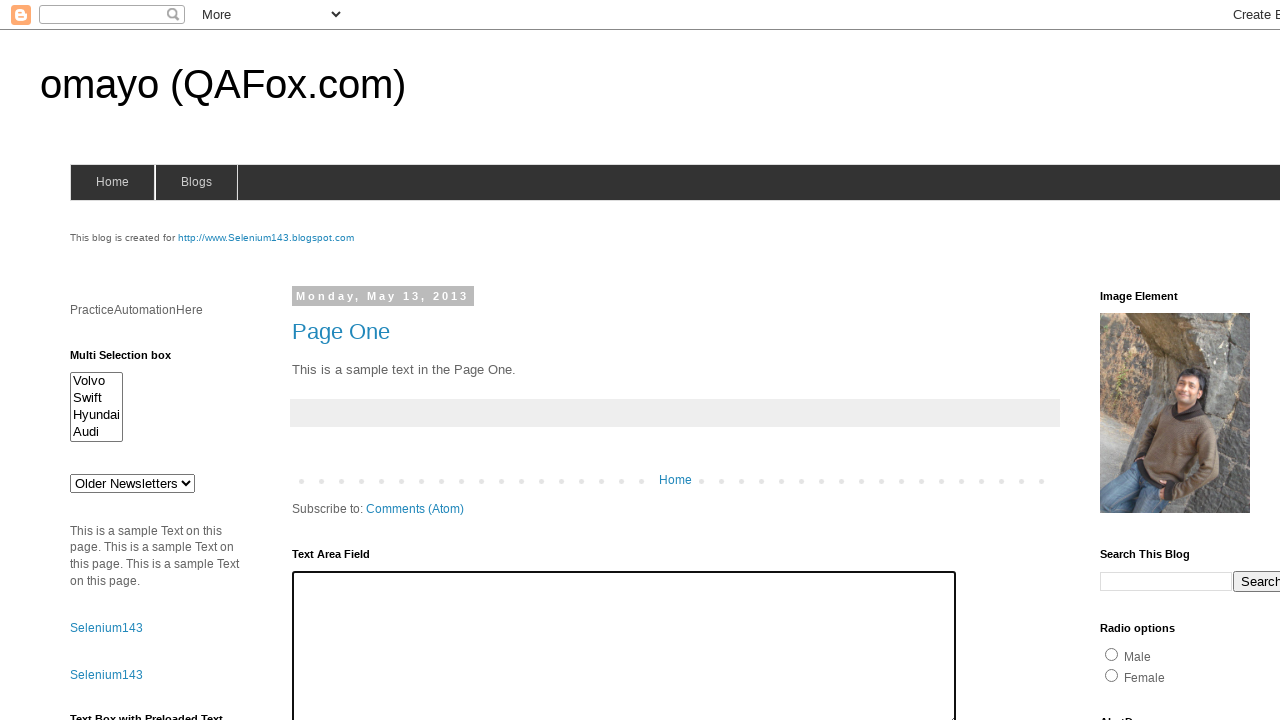

Checked if button2 is enabled
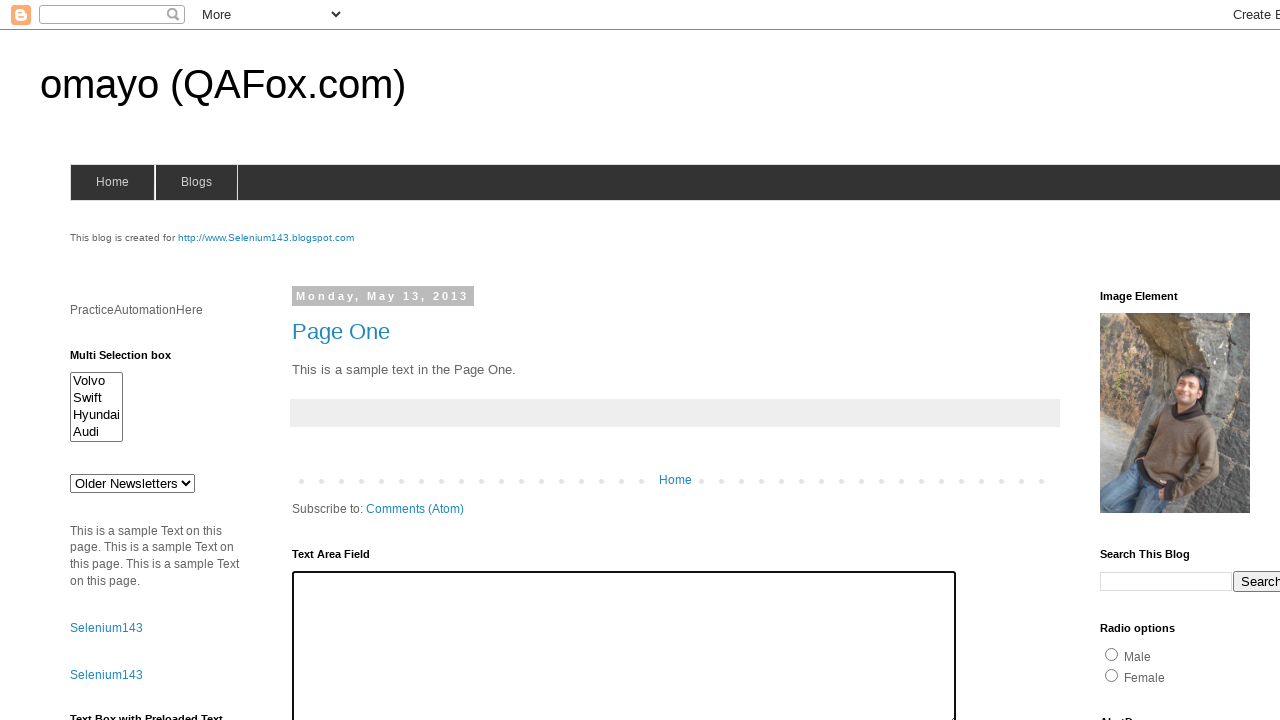

Checked if but1 is enabled
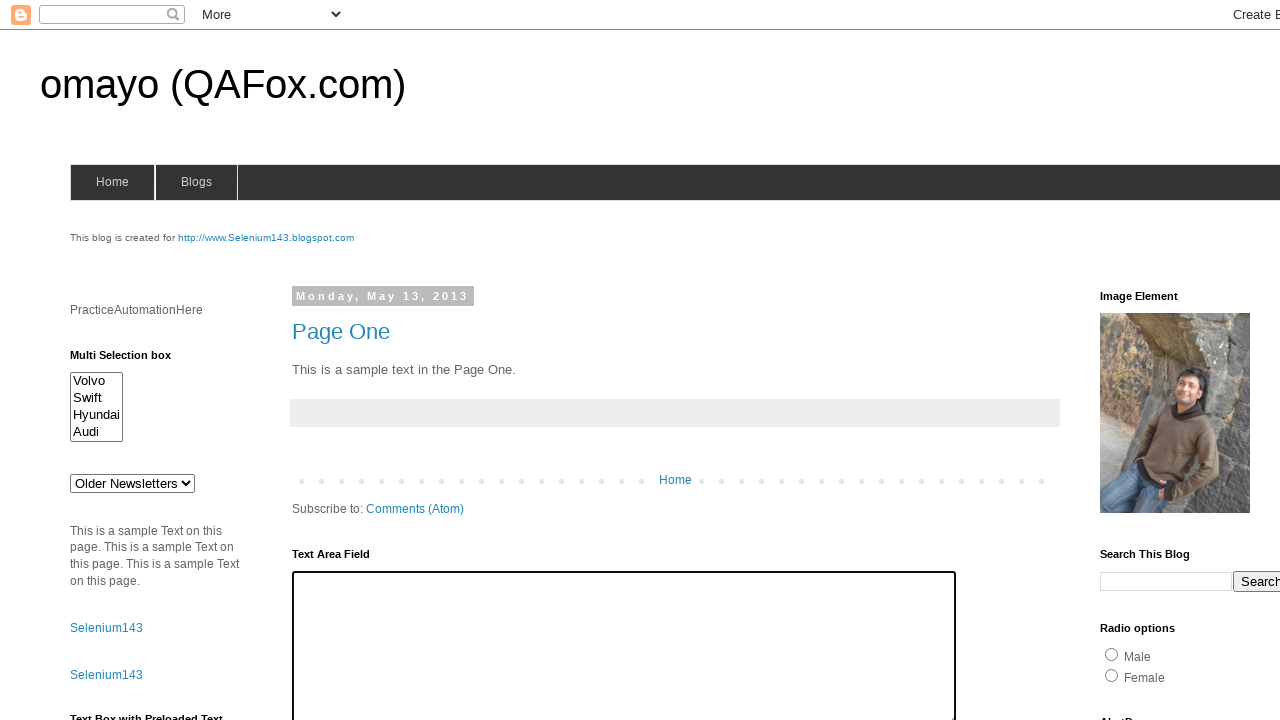

Checked if male radio button is selected before click
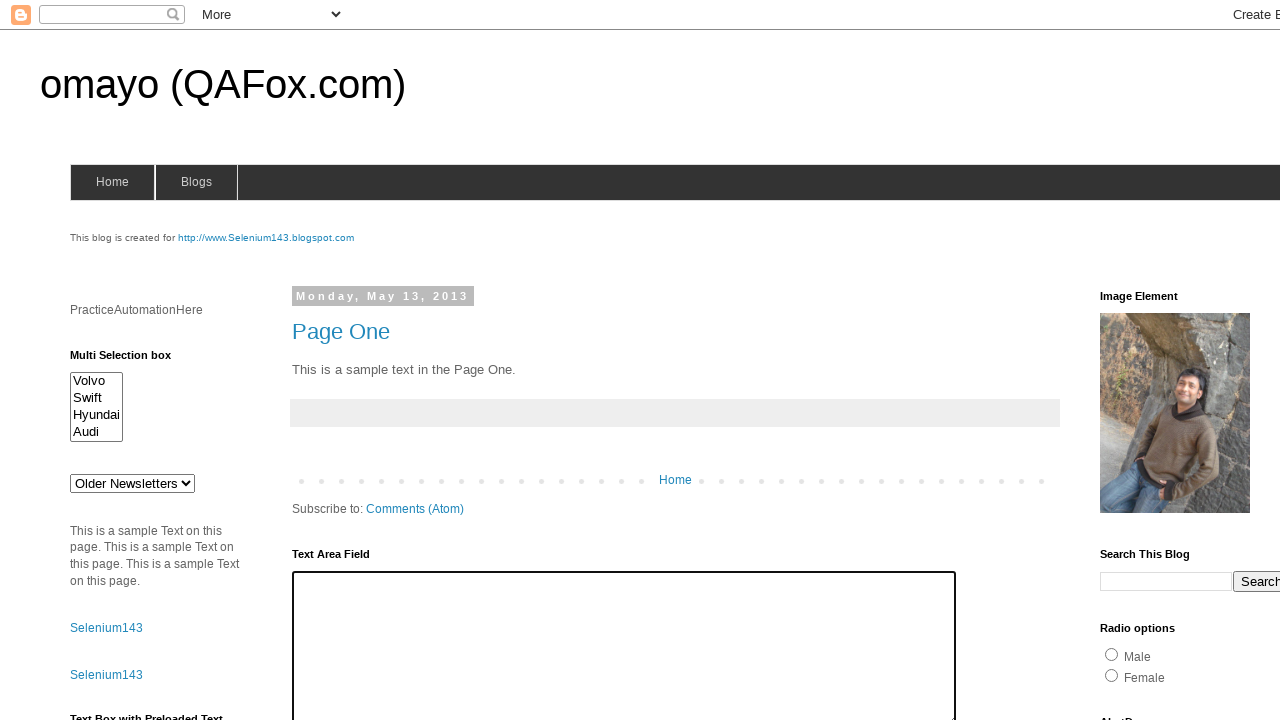

Clicked male radio button at (1112, 654) on #radio1
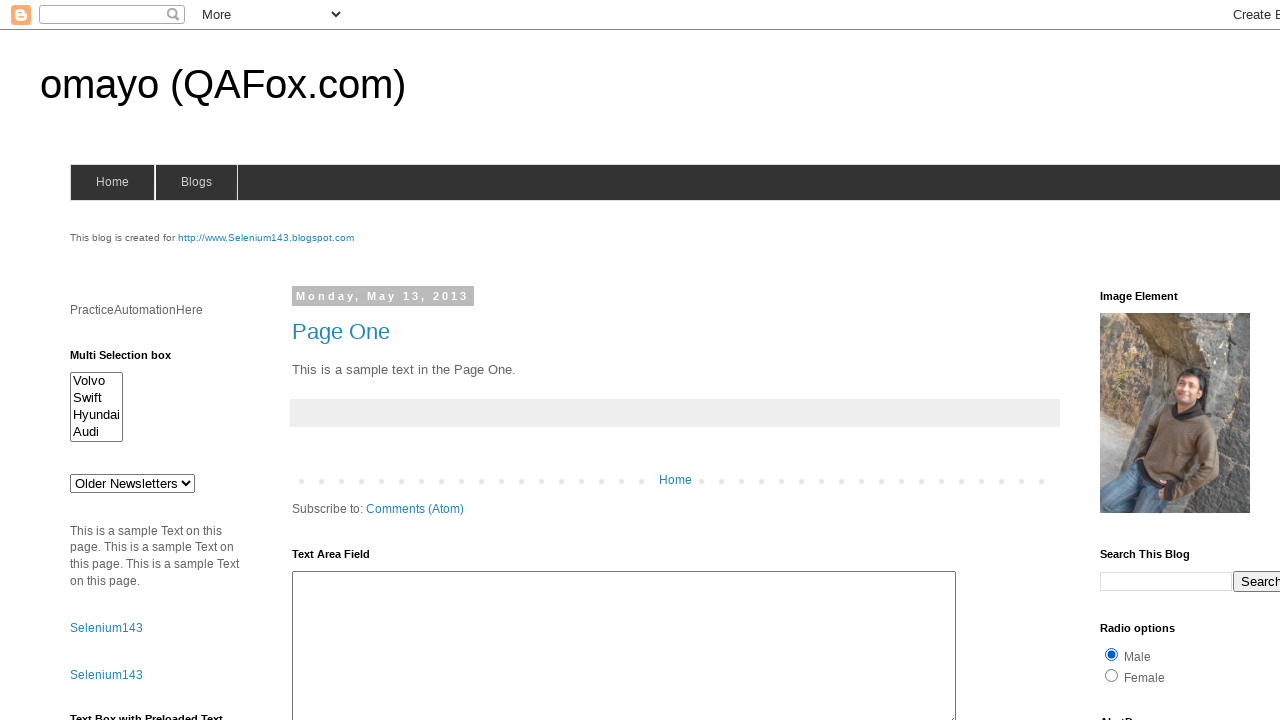

Checked if male radio button is selected after click
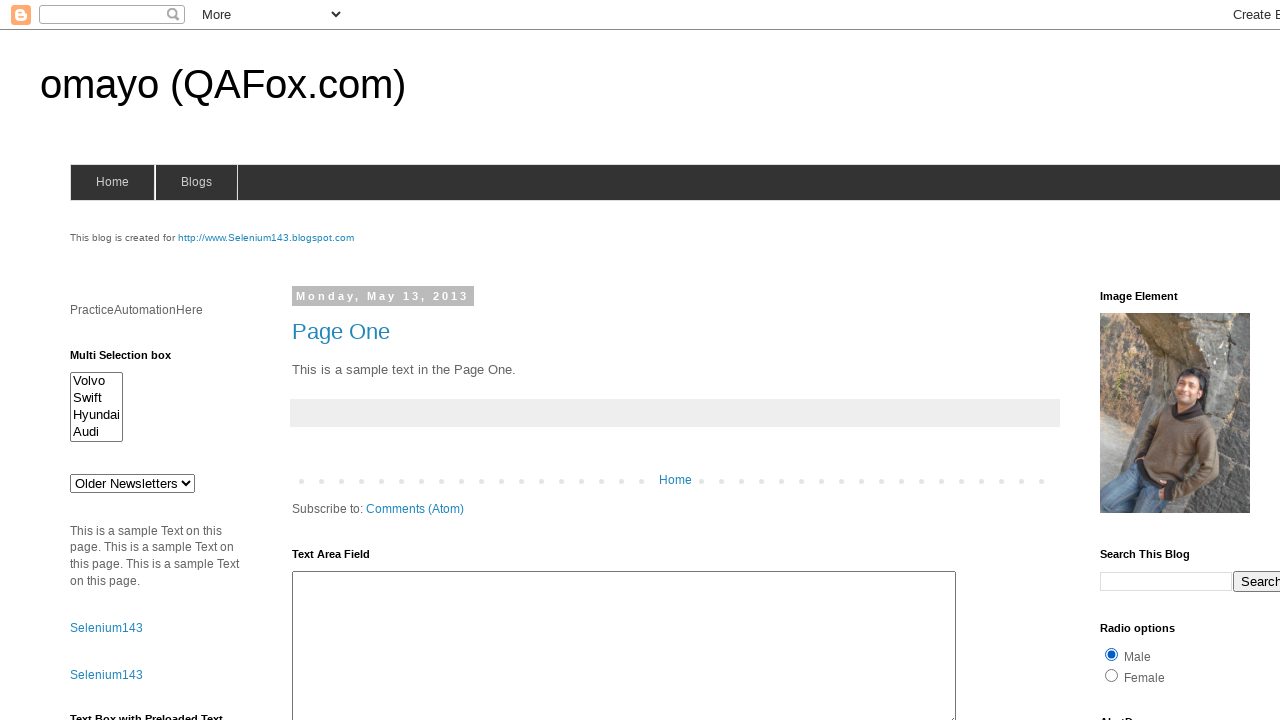

Checked if orange checkbox is selected
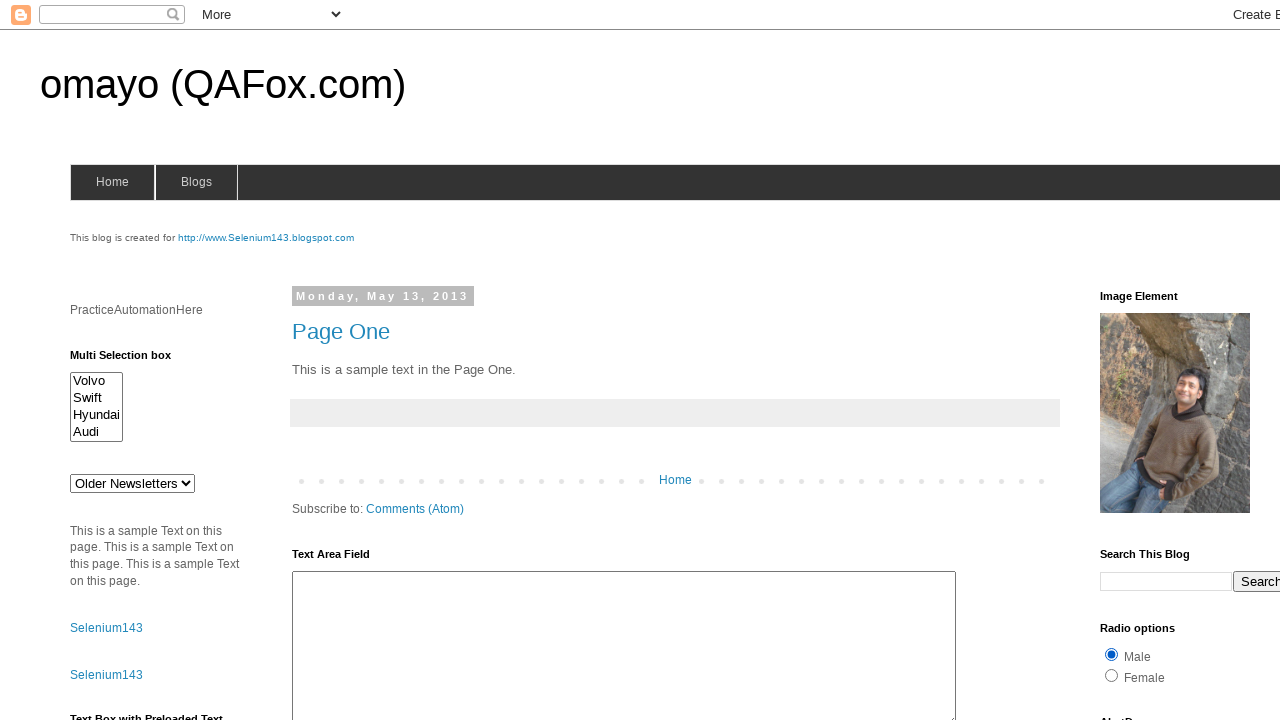

Checked if blue checkbox is selected
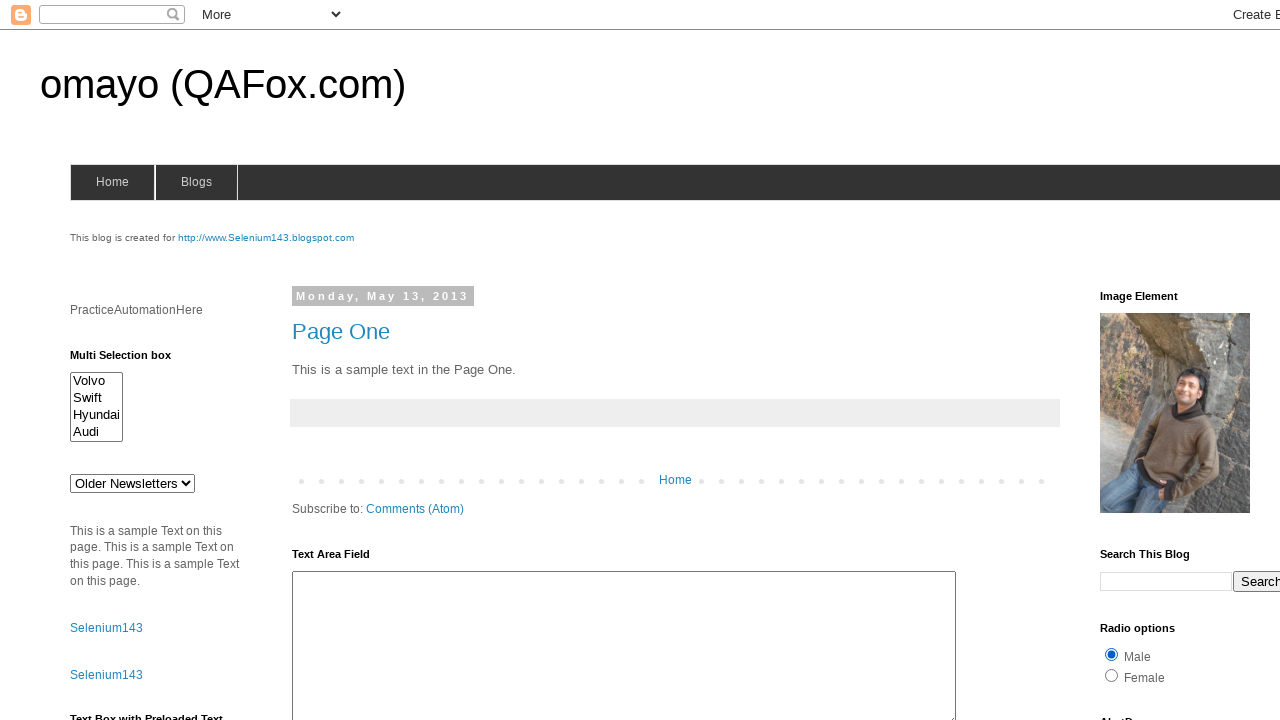

Retrieved male radio button bounding box for location
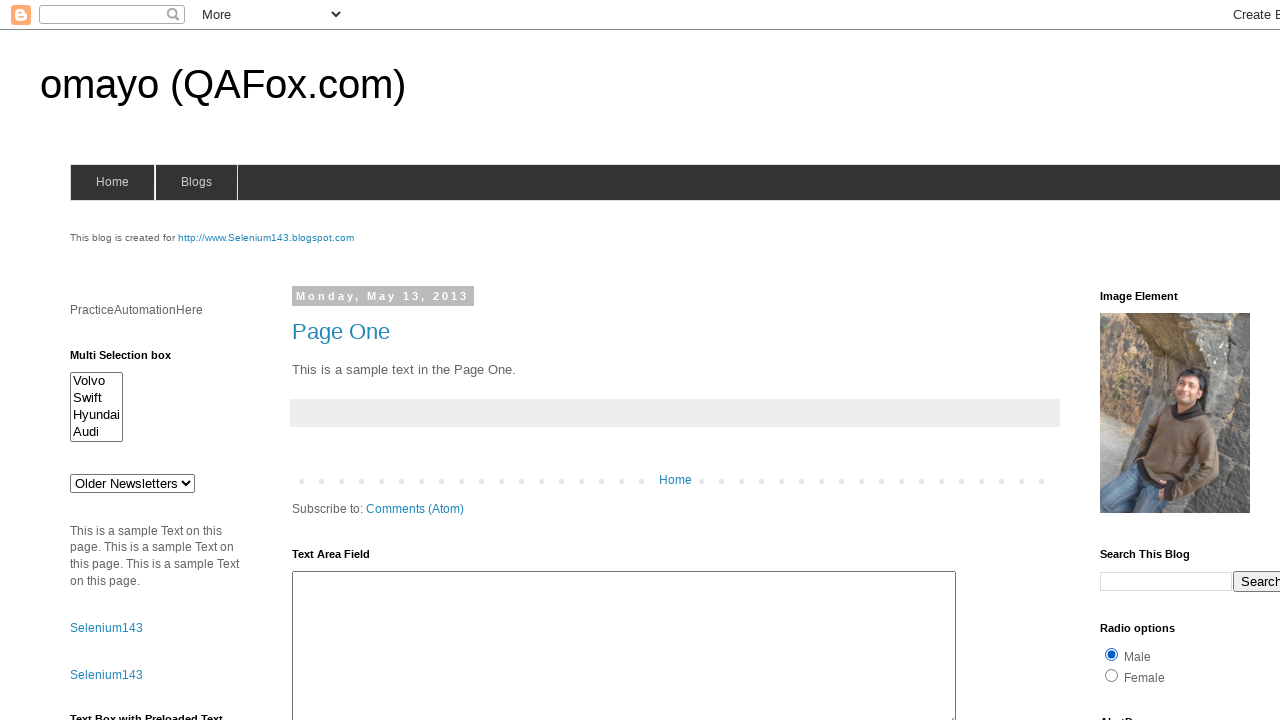

Printed male radio button x and y coordinates
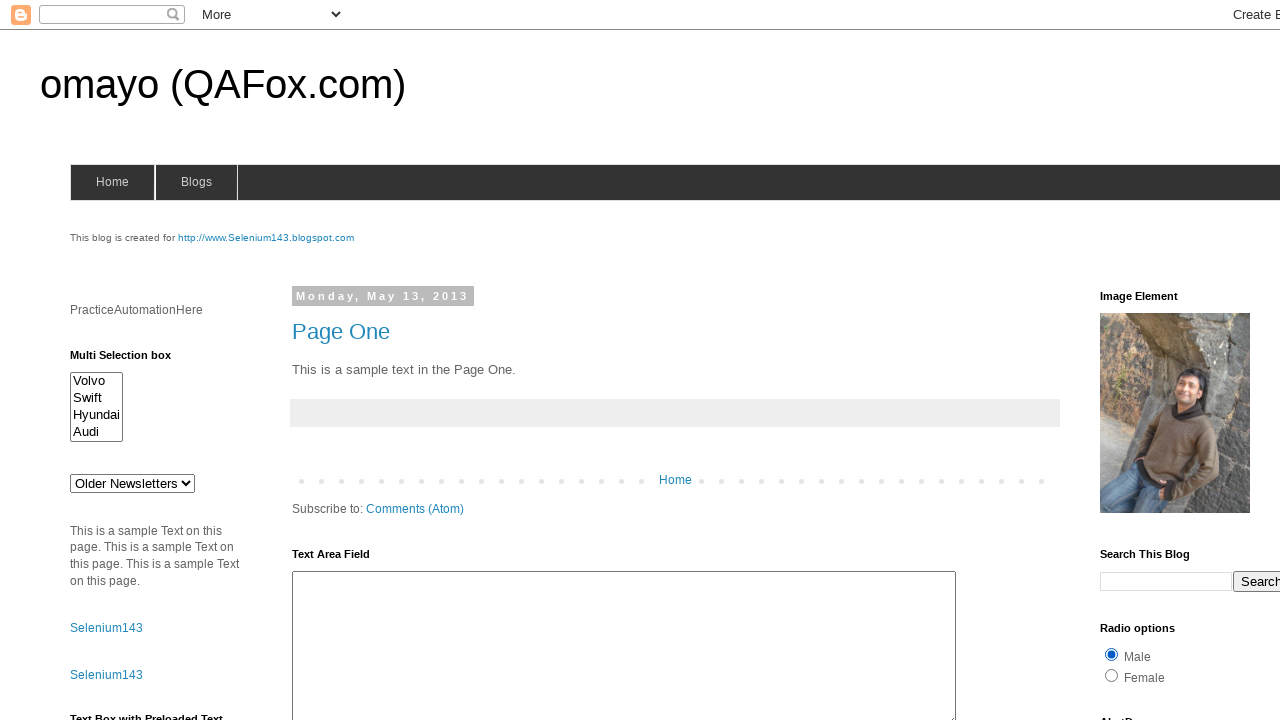

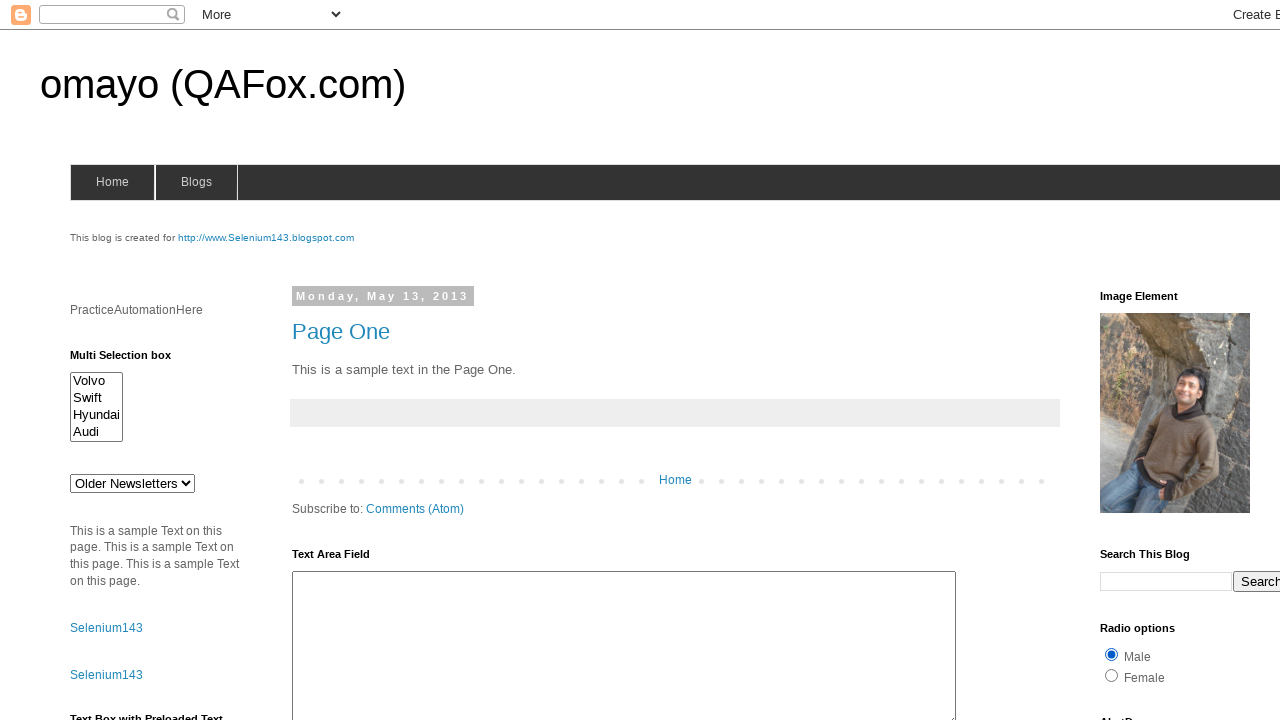